Tests table sorting functionality by clicking the first column header and verifying sort order, then navigates through paginated results to find a specific product (Pineapple).

Starting URL: https://rahulshettyacademy.com/seleniumPractise/#/offers

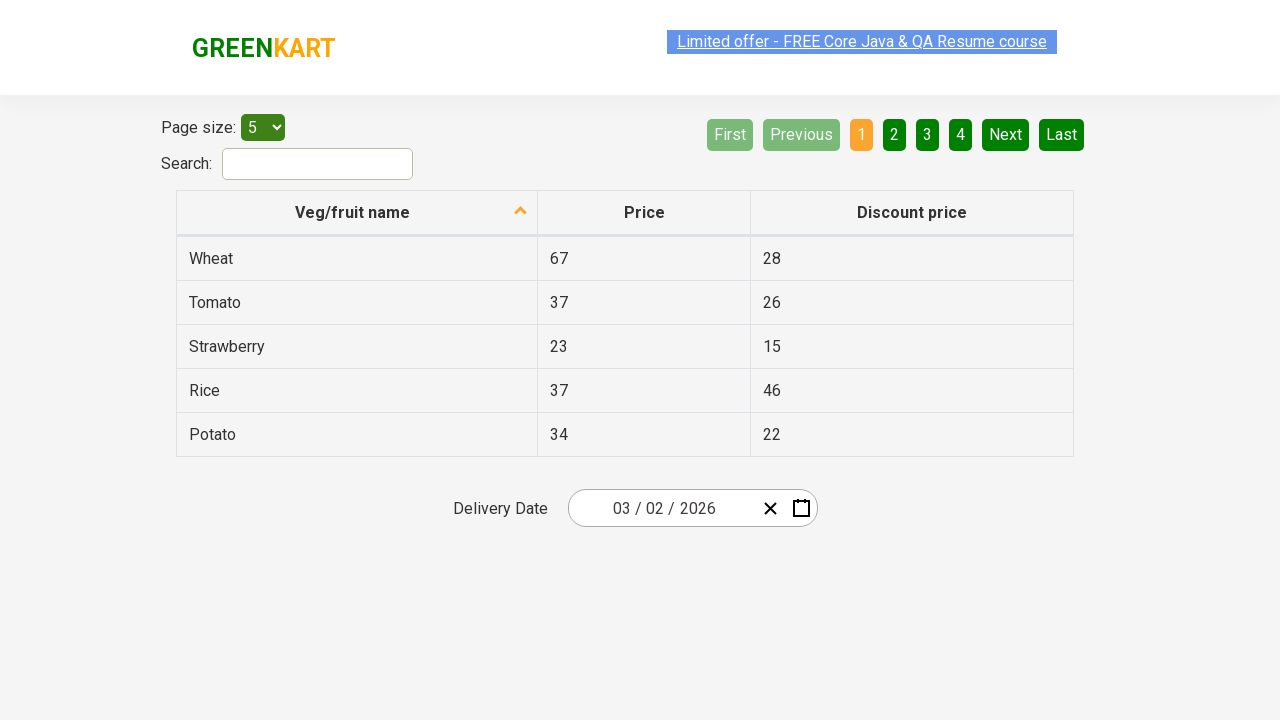

Clicked first column header to sort table at (357, 213) on xpath=//tr/th[1]
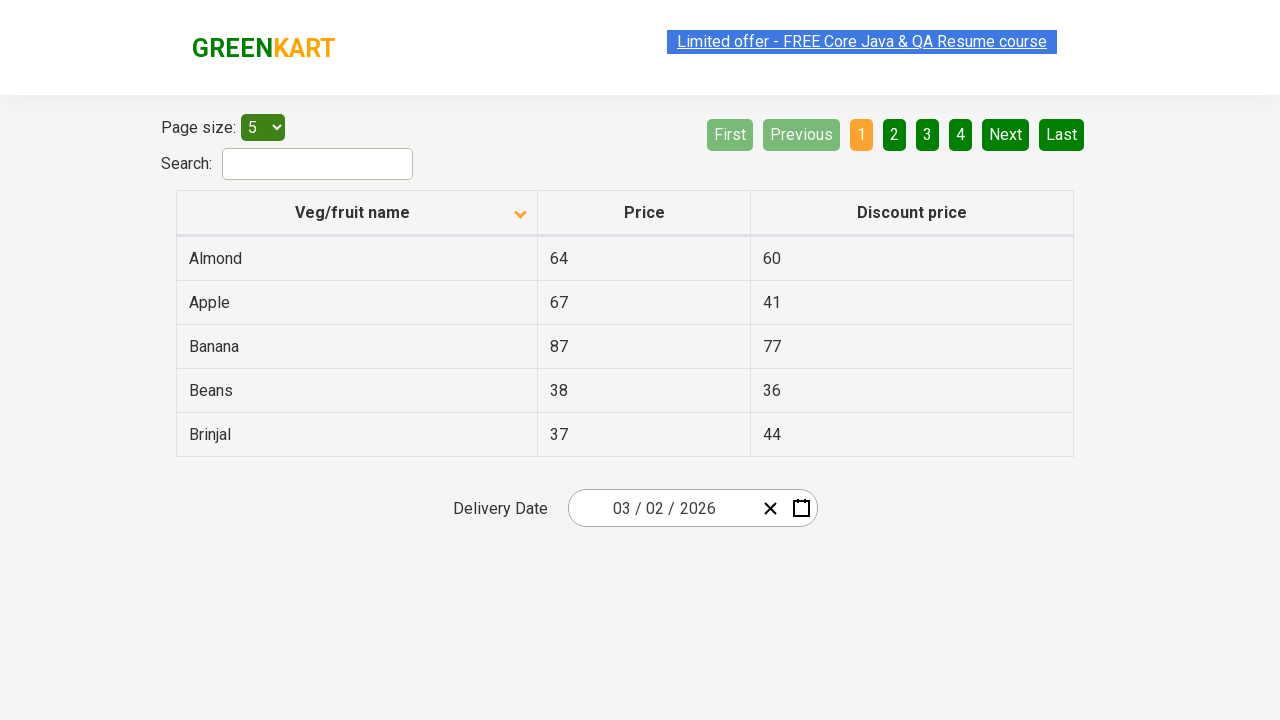

Table loaded with data
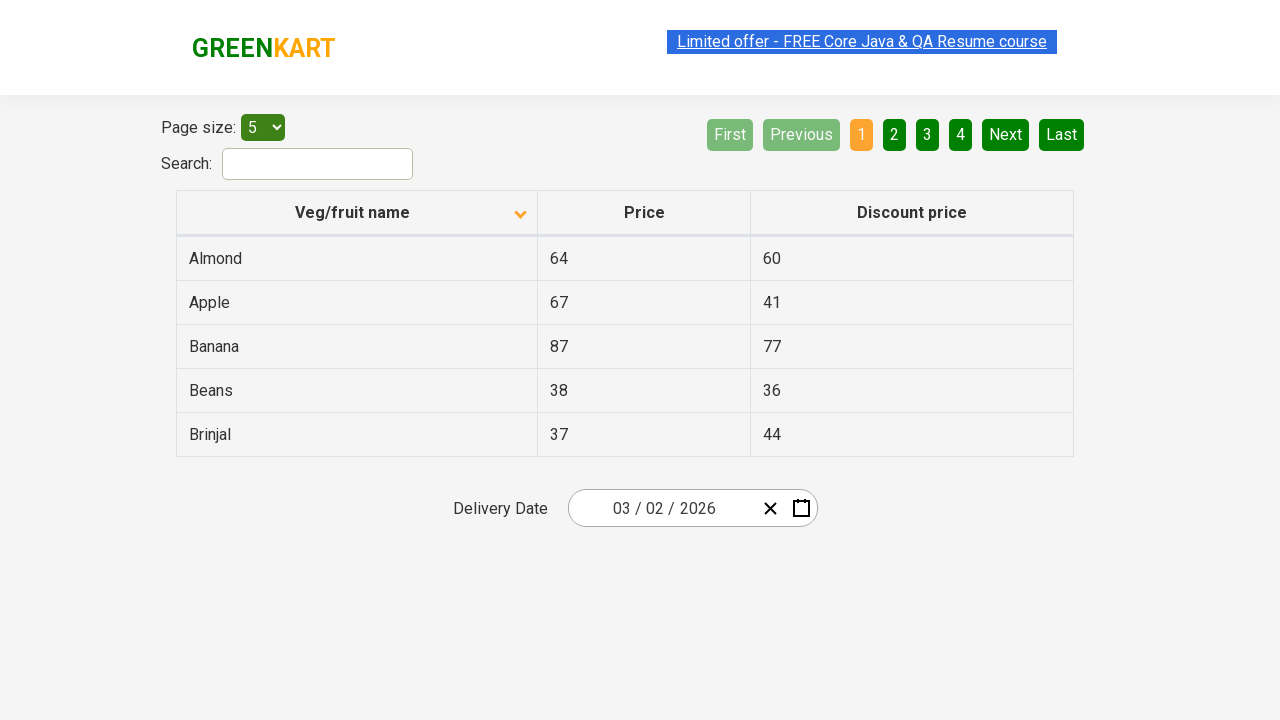

Verified first column is sorted in ascending order
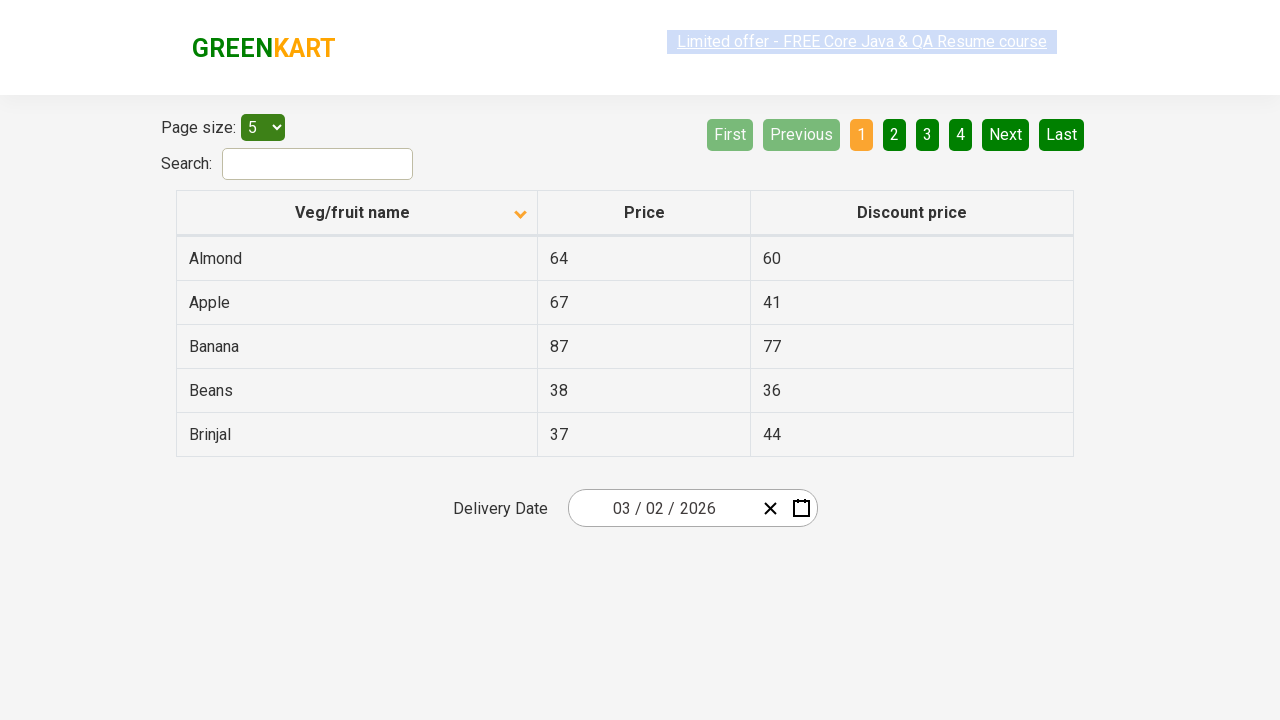

Clicked Next button to navigate to next page at (1006, 134) on xpath=//a[@aria-label='Next']
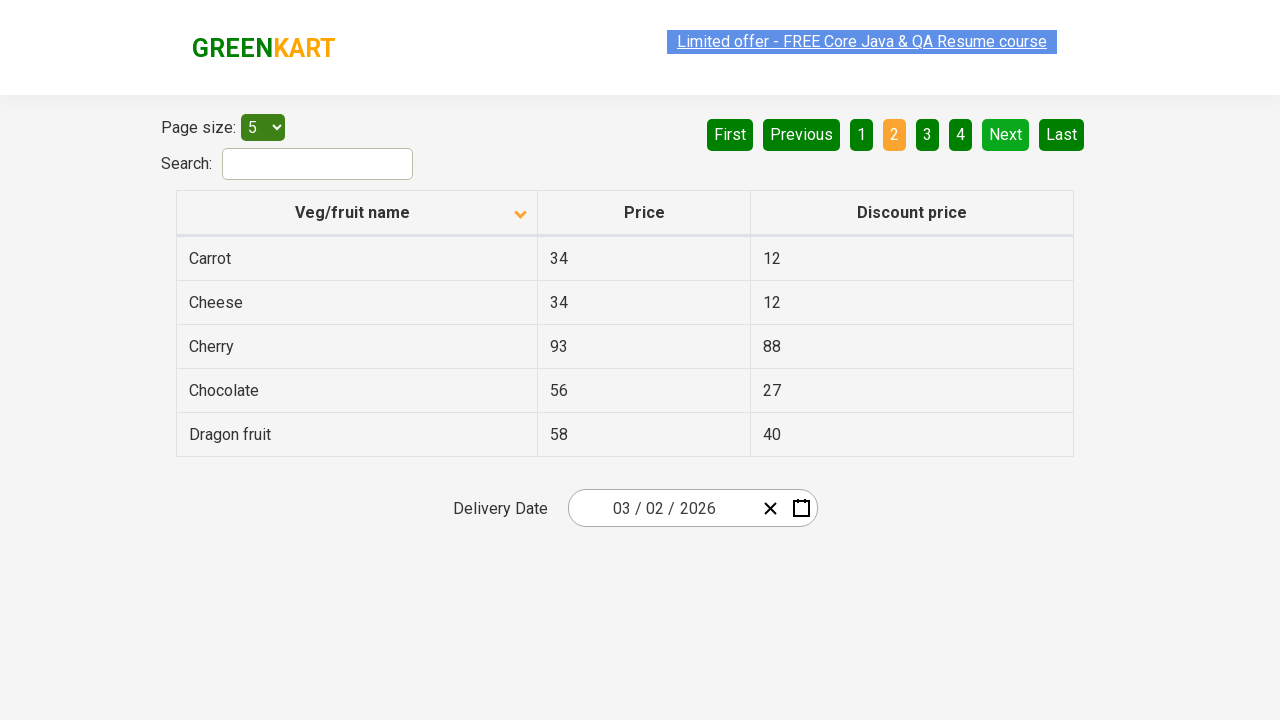

Waited for page transition to complete
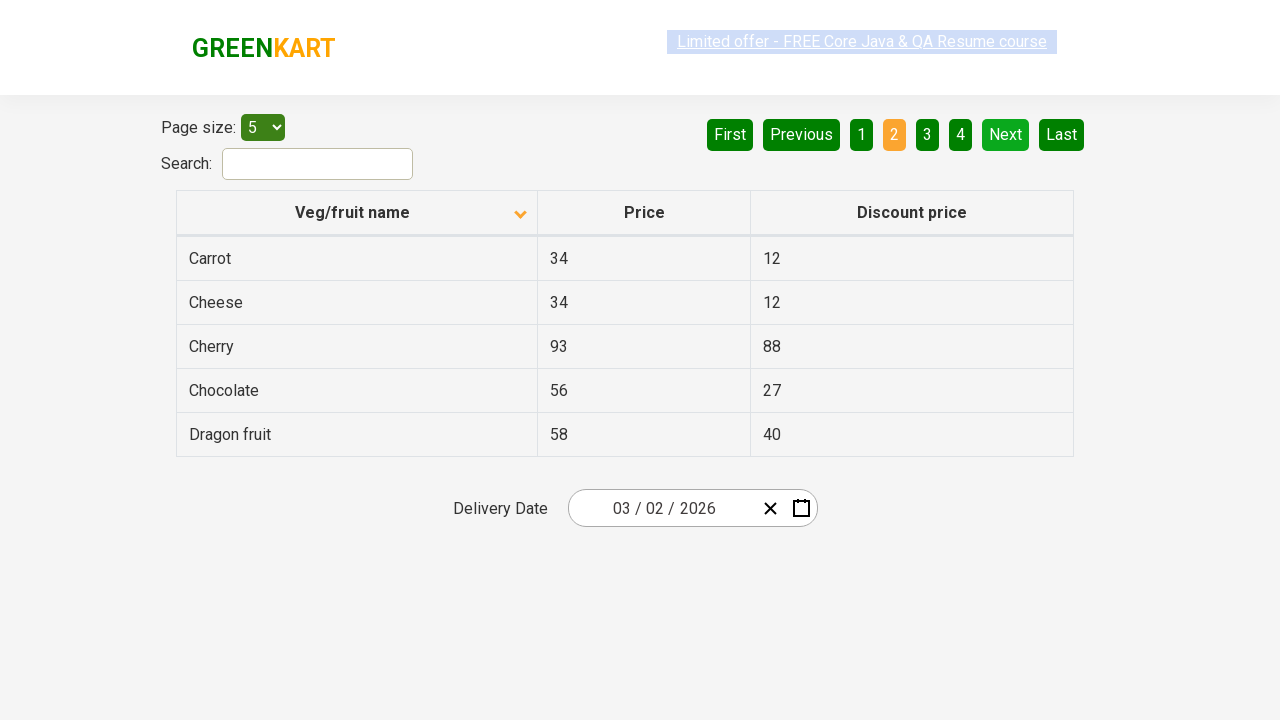

Clicked Next button to navigate to next page at (1006, 134) on xpath=//a[@aria-label='Next']
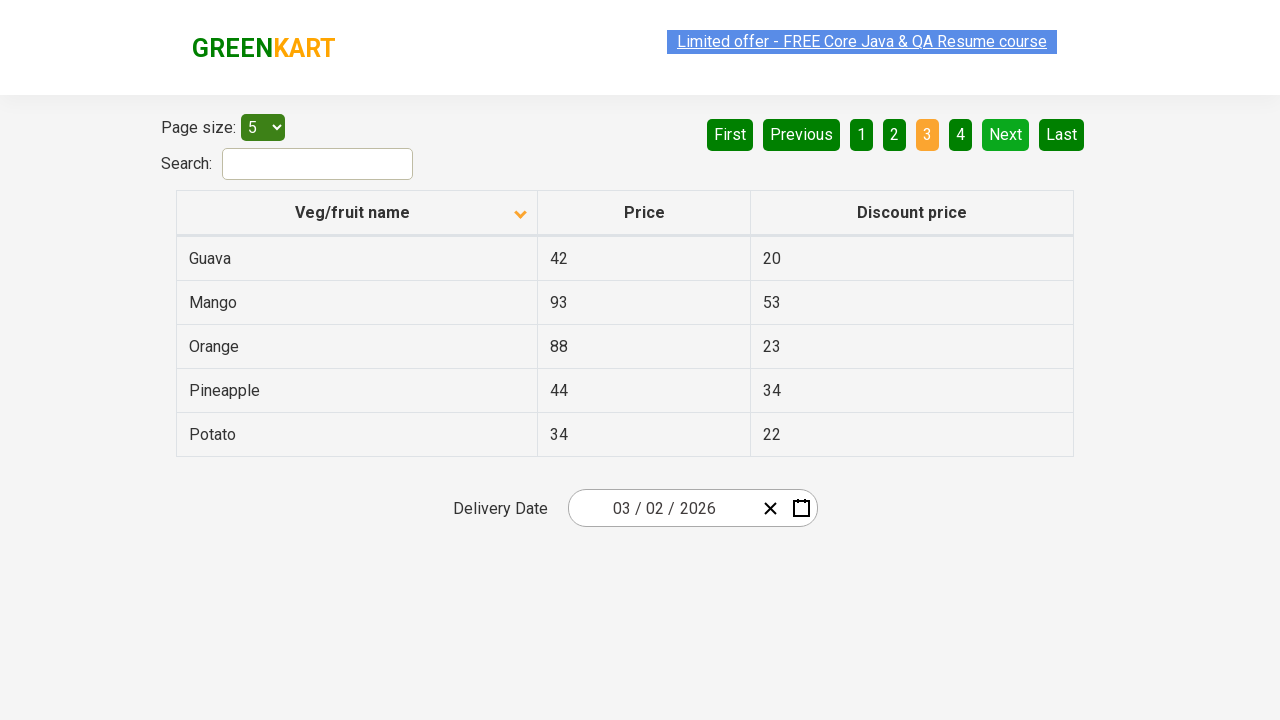

Waited for page transition to complete
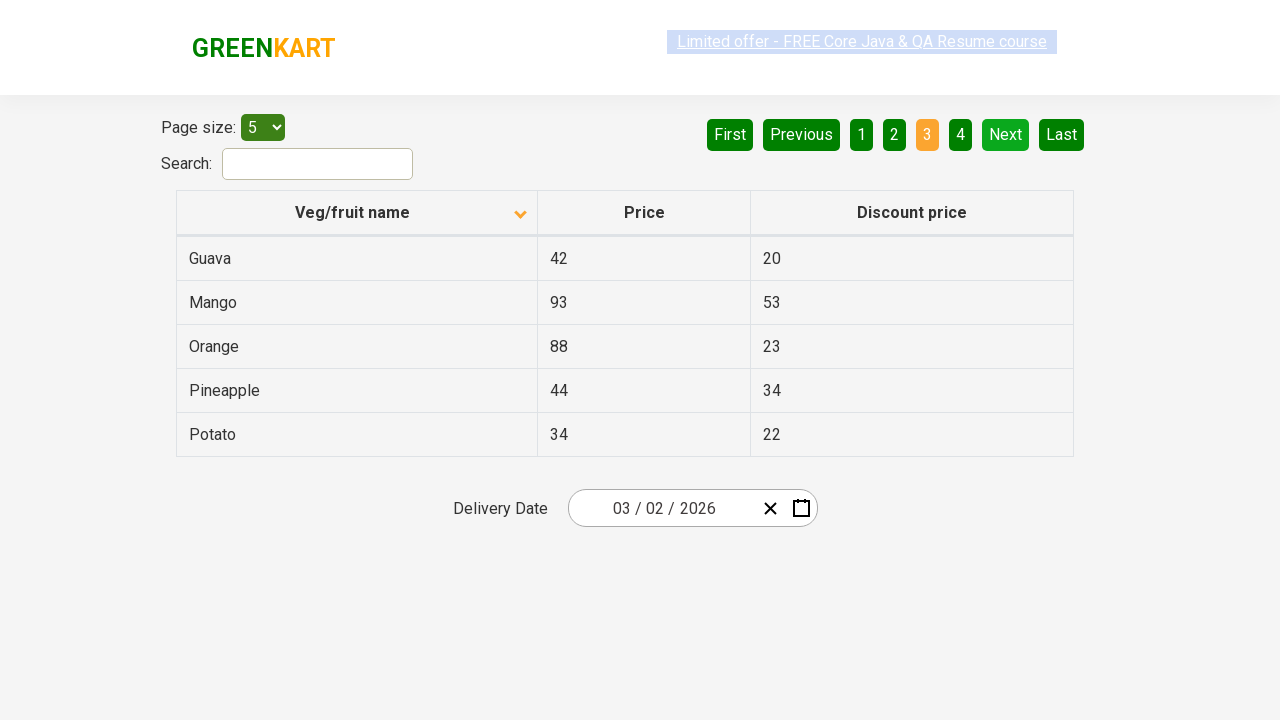

Found 'Pineapple' in table on current page
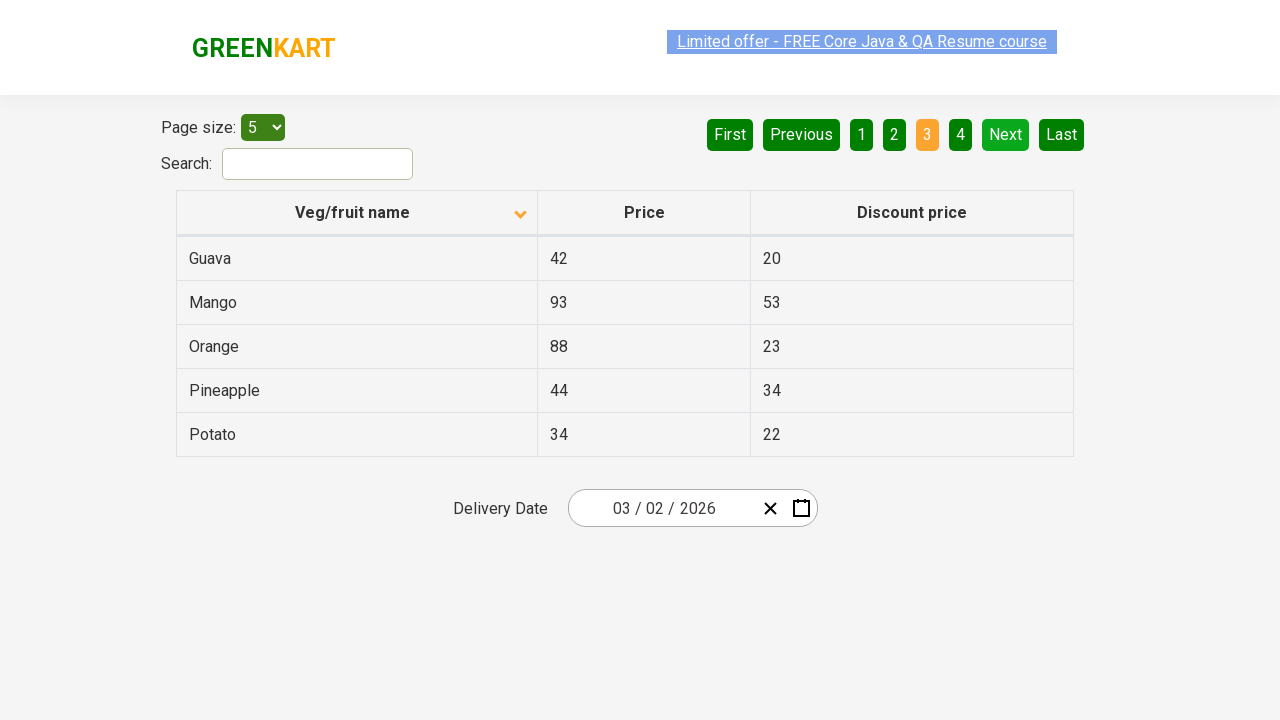

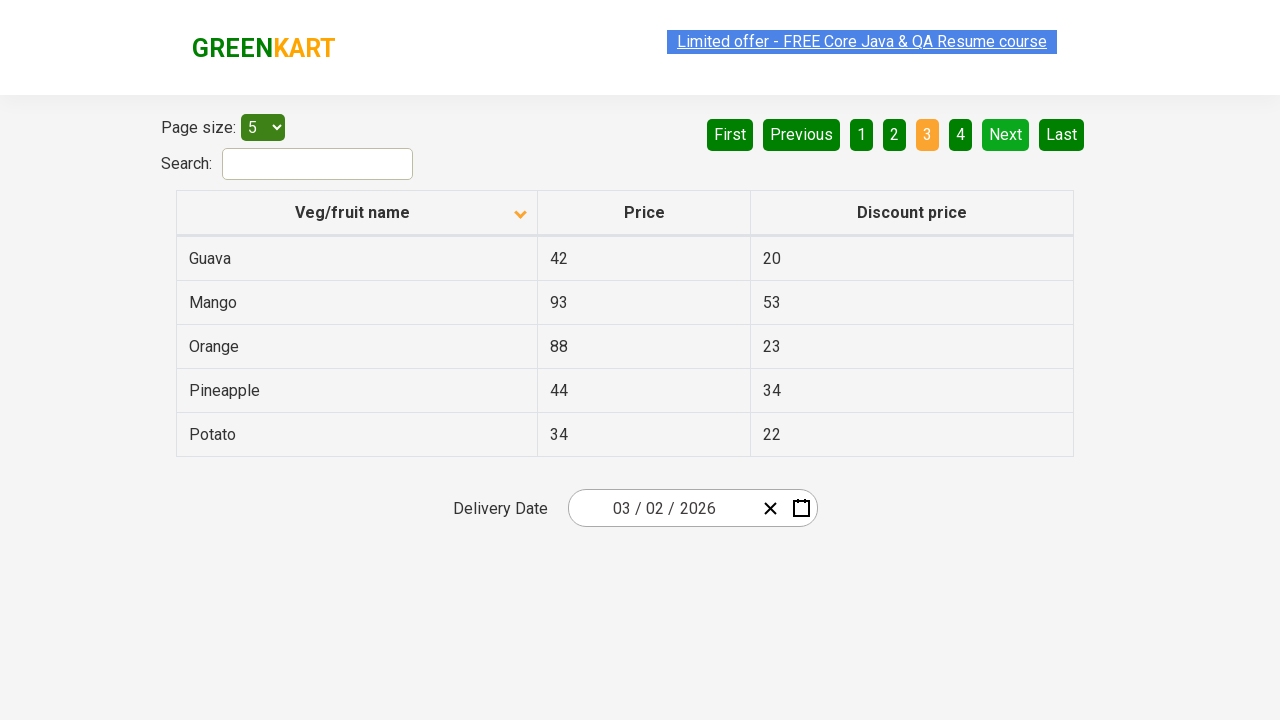